Tests the search functionality on Yogiyo food delivery website by entering a location, selecting an address from suggestions, navigating to the food category section, and searching for a specific food type.

Starting URL: https://www.yogiyo.co.kr/

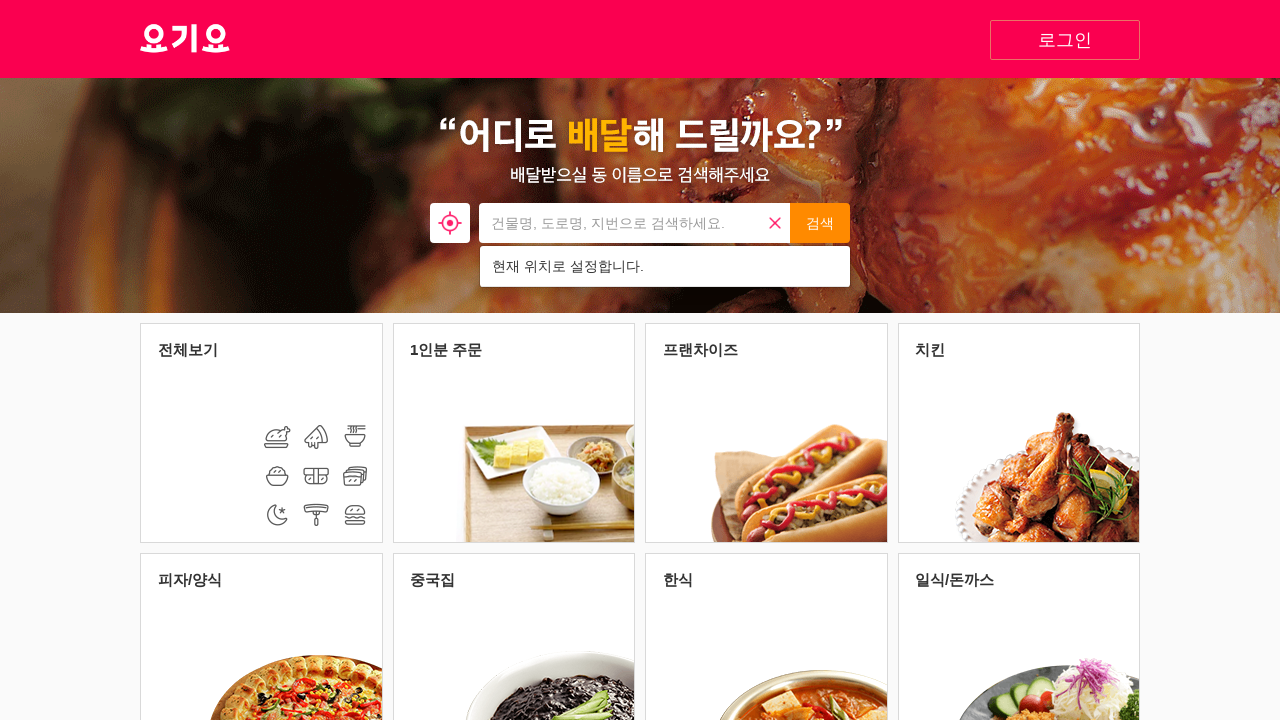

Set viewport size to 1920x1080
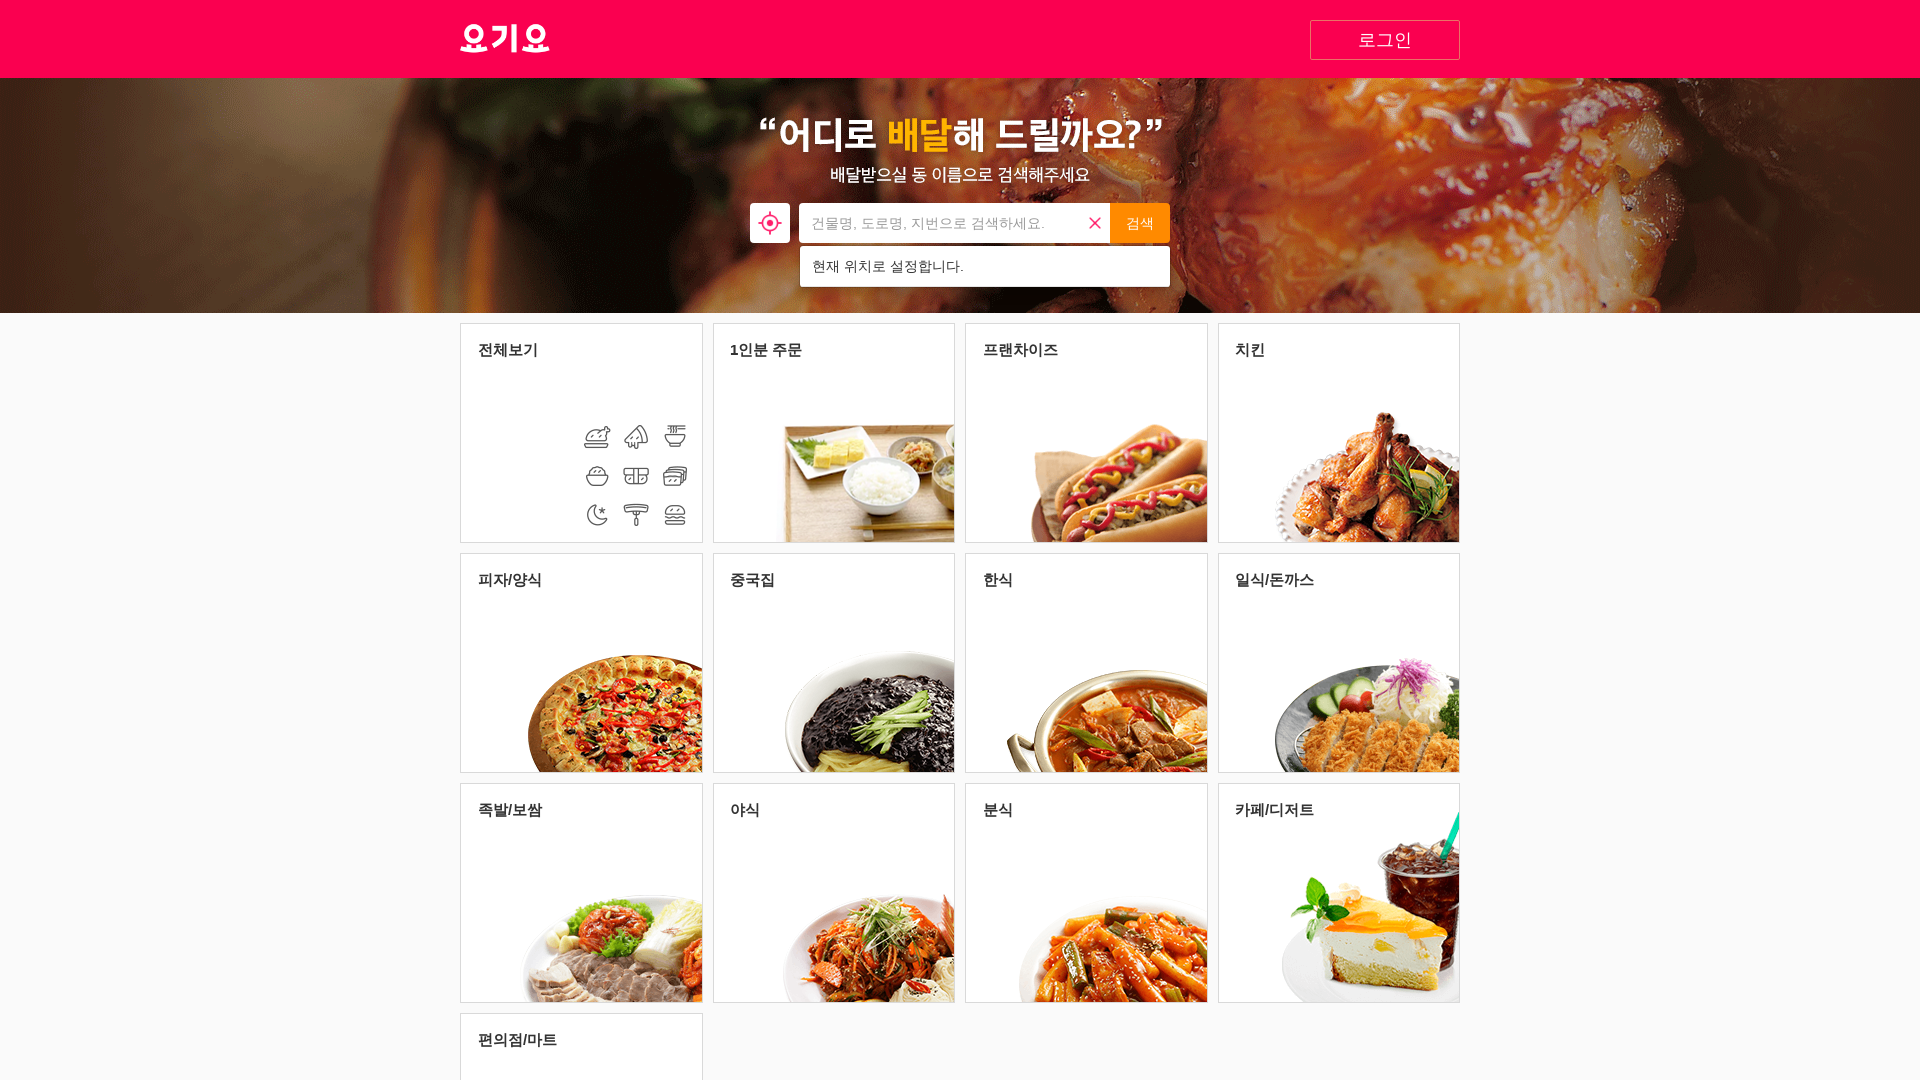

Cleared location search input on xpath=//*[@id="search"]/div/form/input
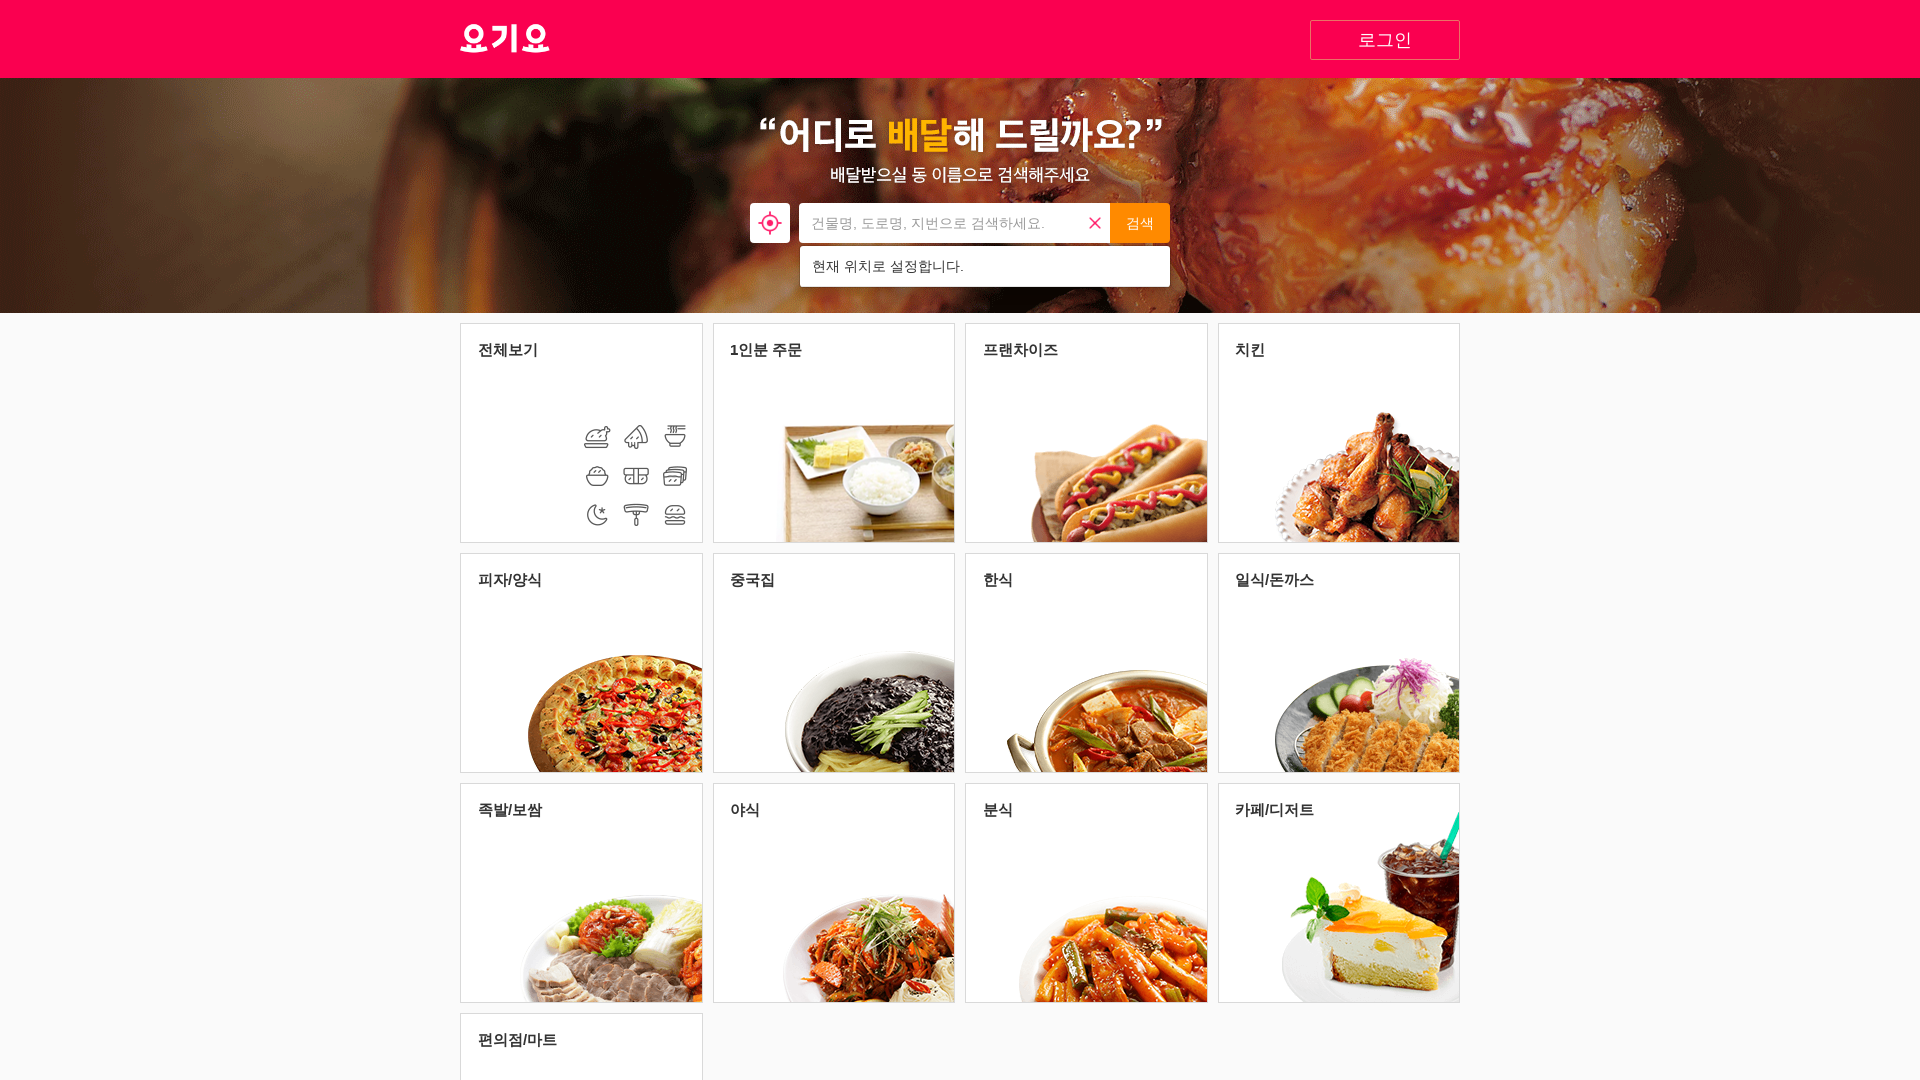

Filled location search with '서울시 강남구' (Seoul, Gangnam-gu) on xpath=//*[@id="search"]/div/form/input
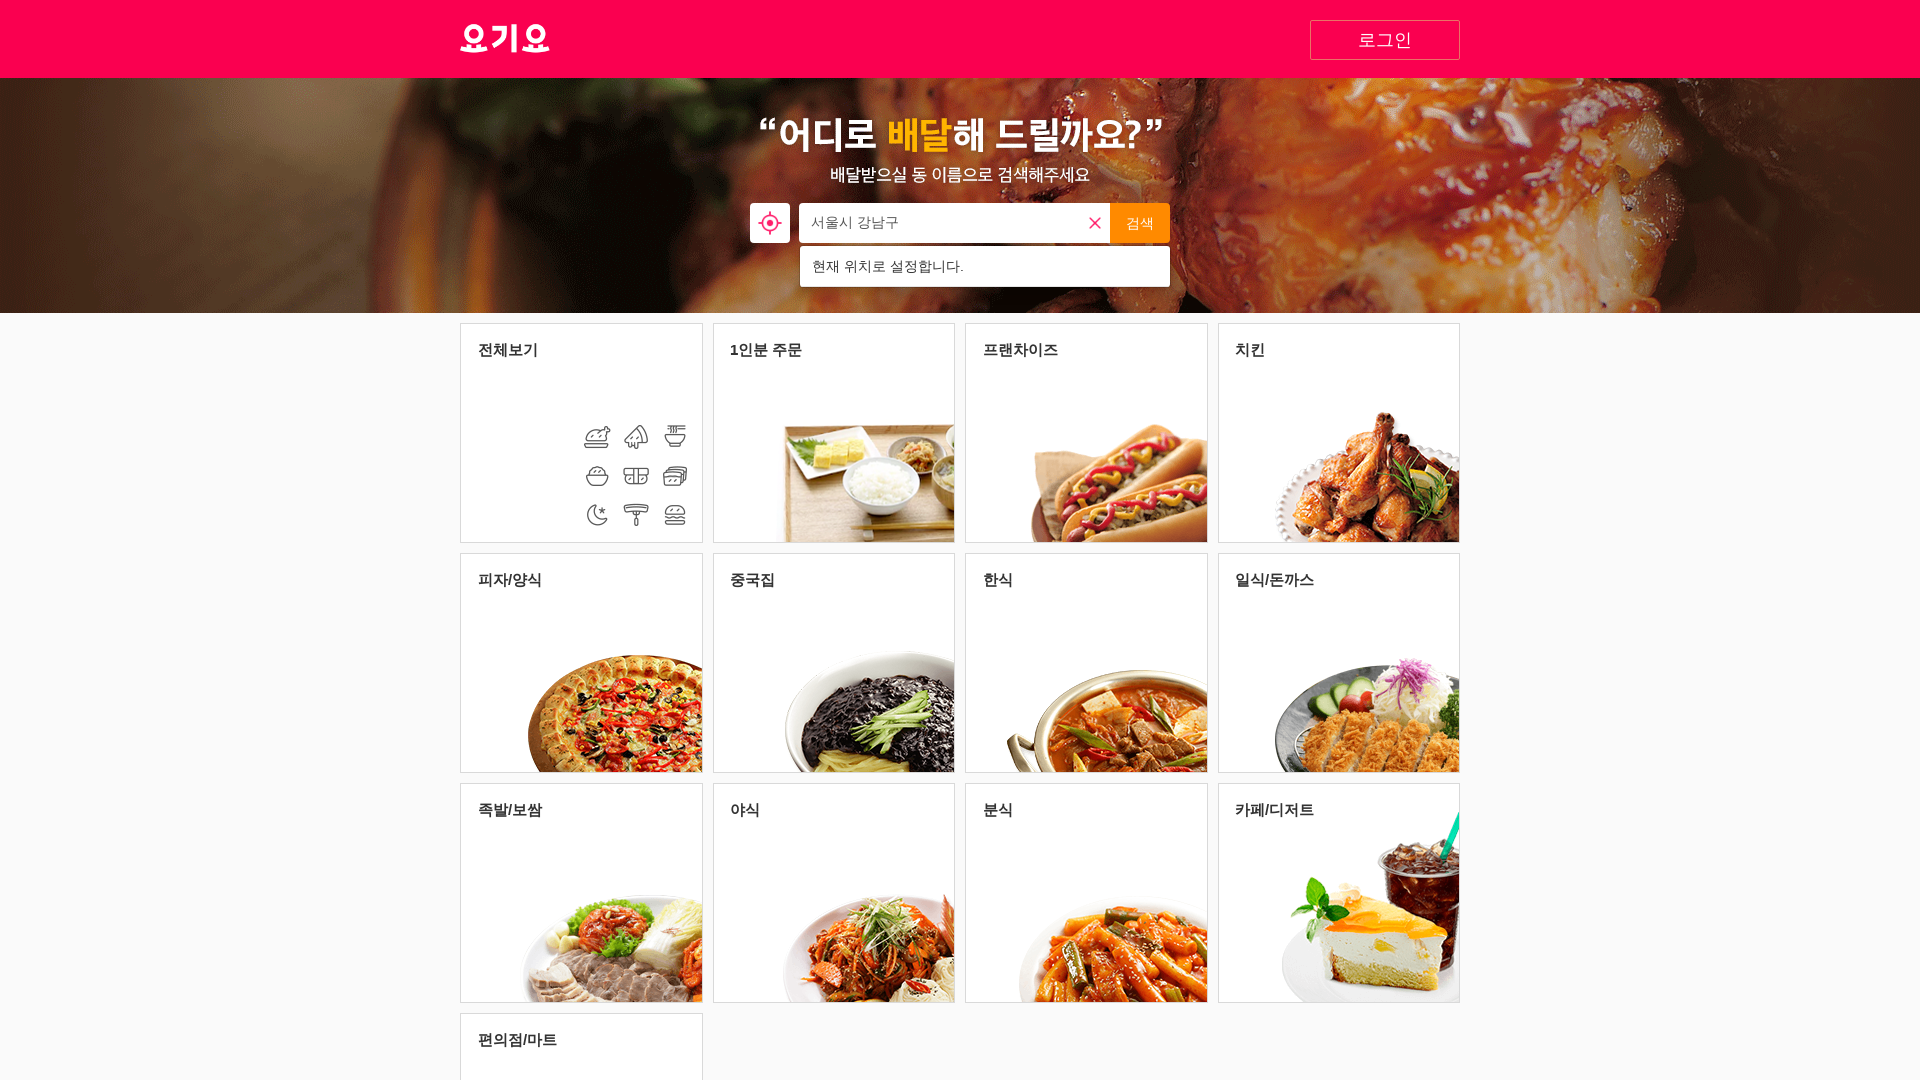

Clicked search address button at (1140, 223) on xpath=//*[@id="button_search_address"]/button[2]
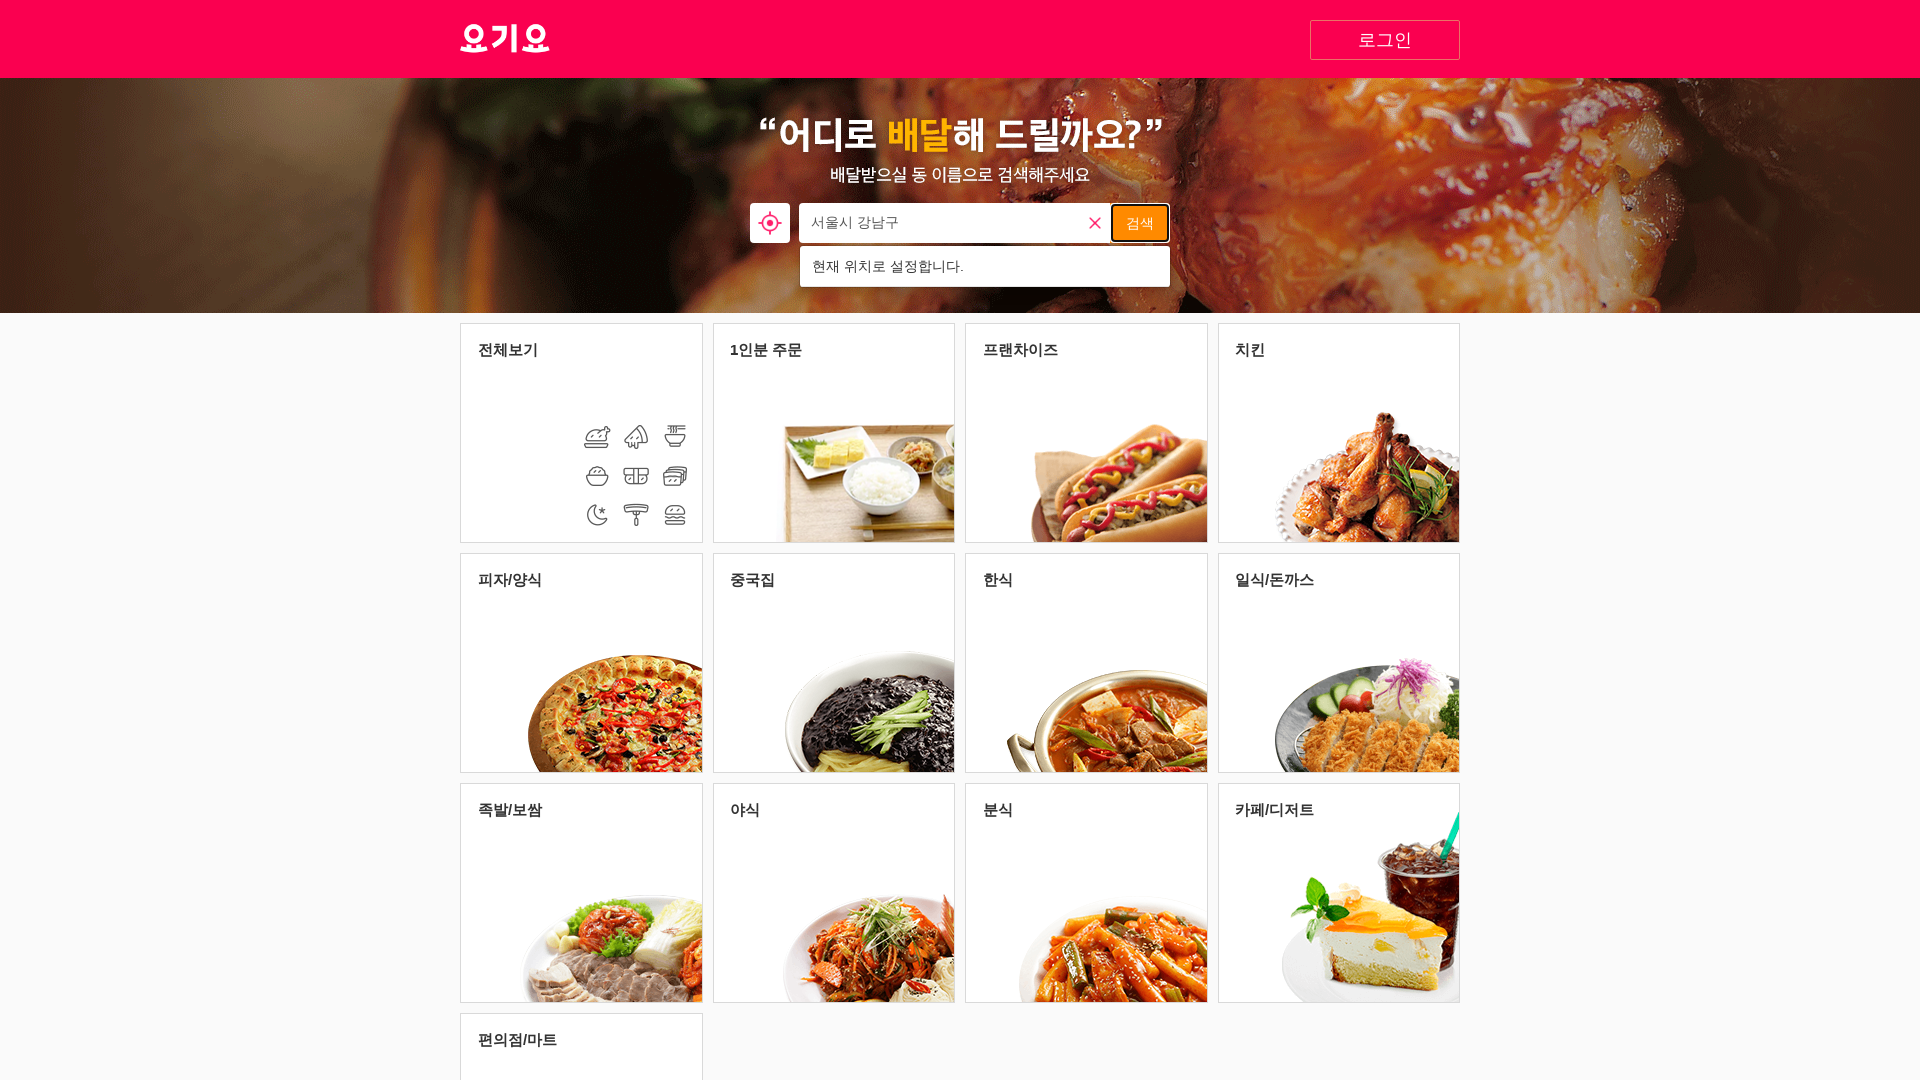

Address suggestions loaded
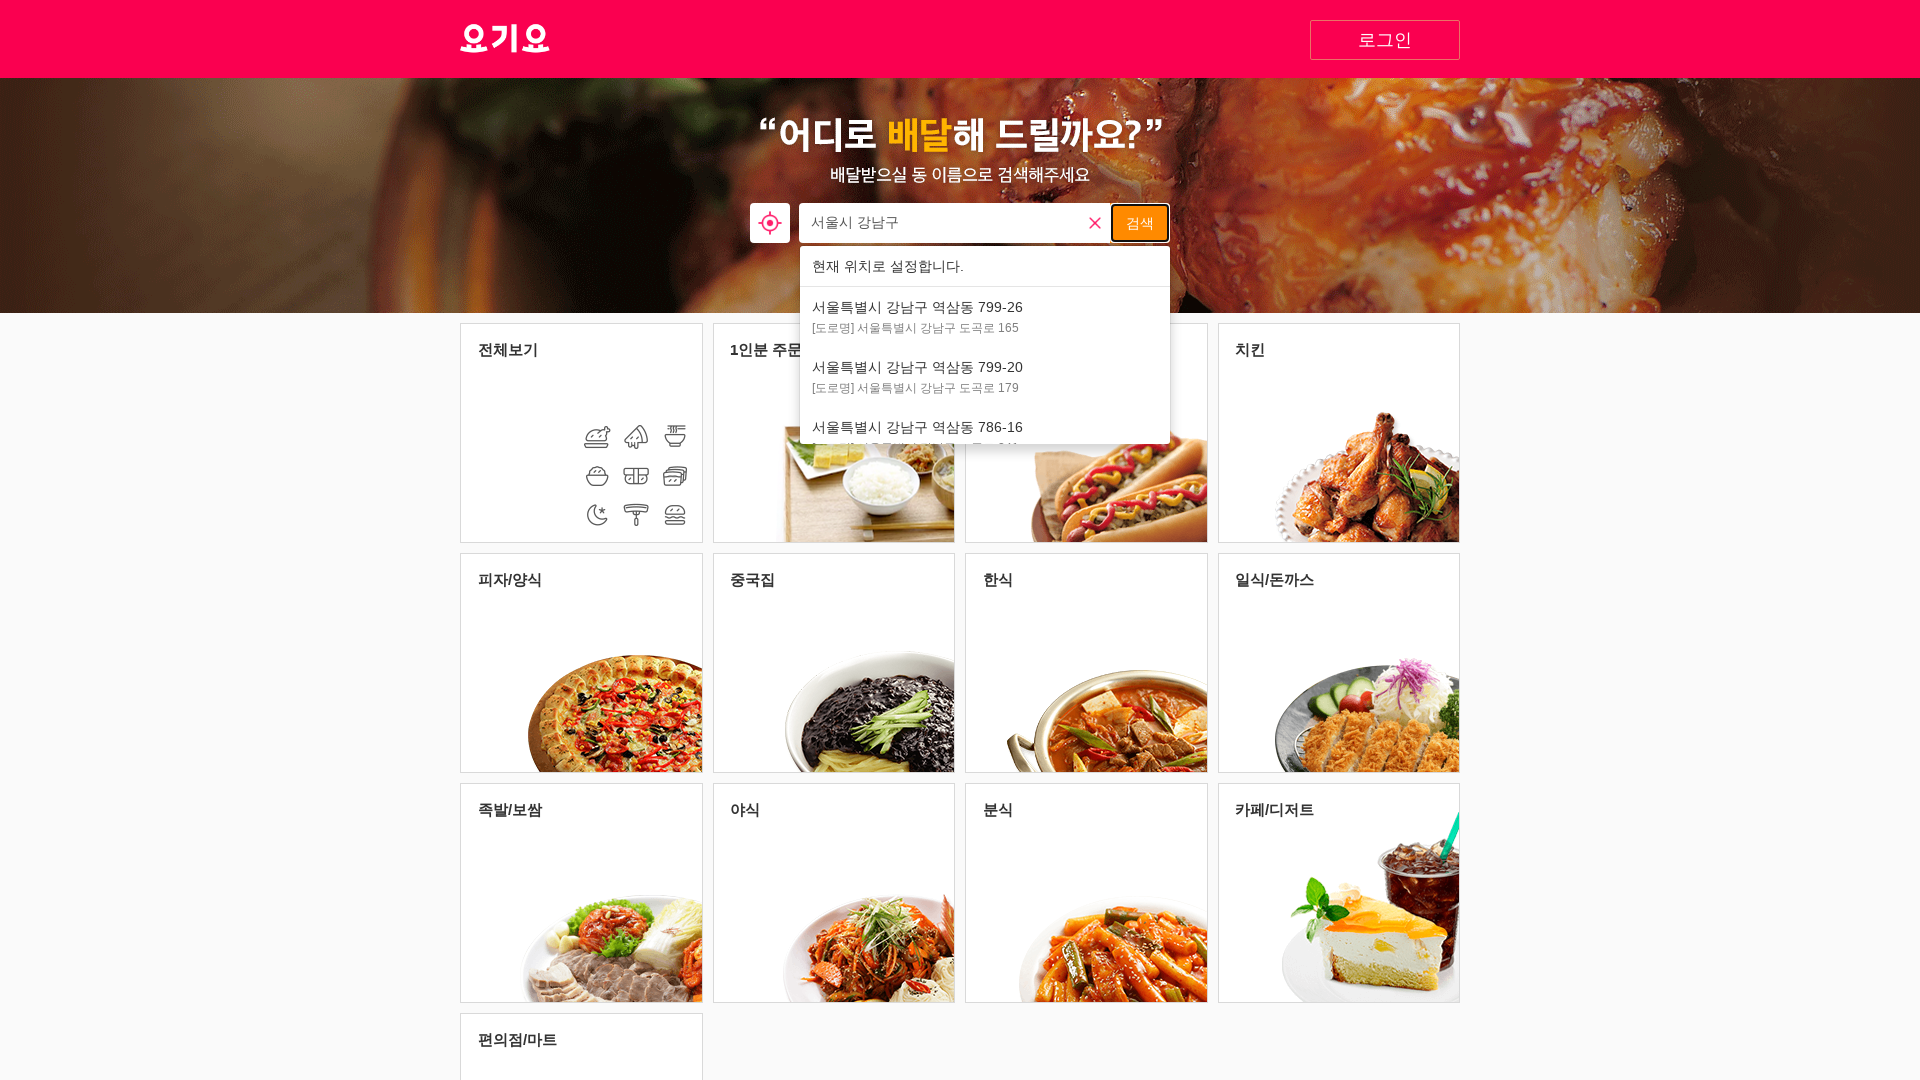

Selected third address suggestion at (985, 317) on #search > div > form > ul > li:nth-child(3) > a
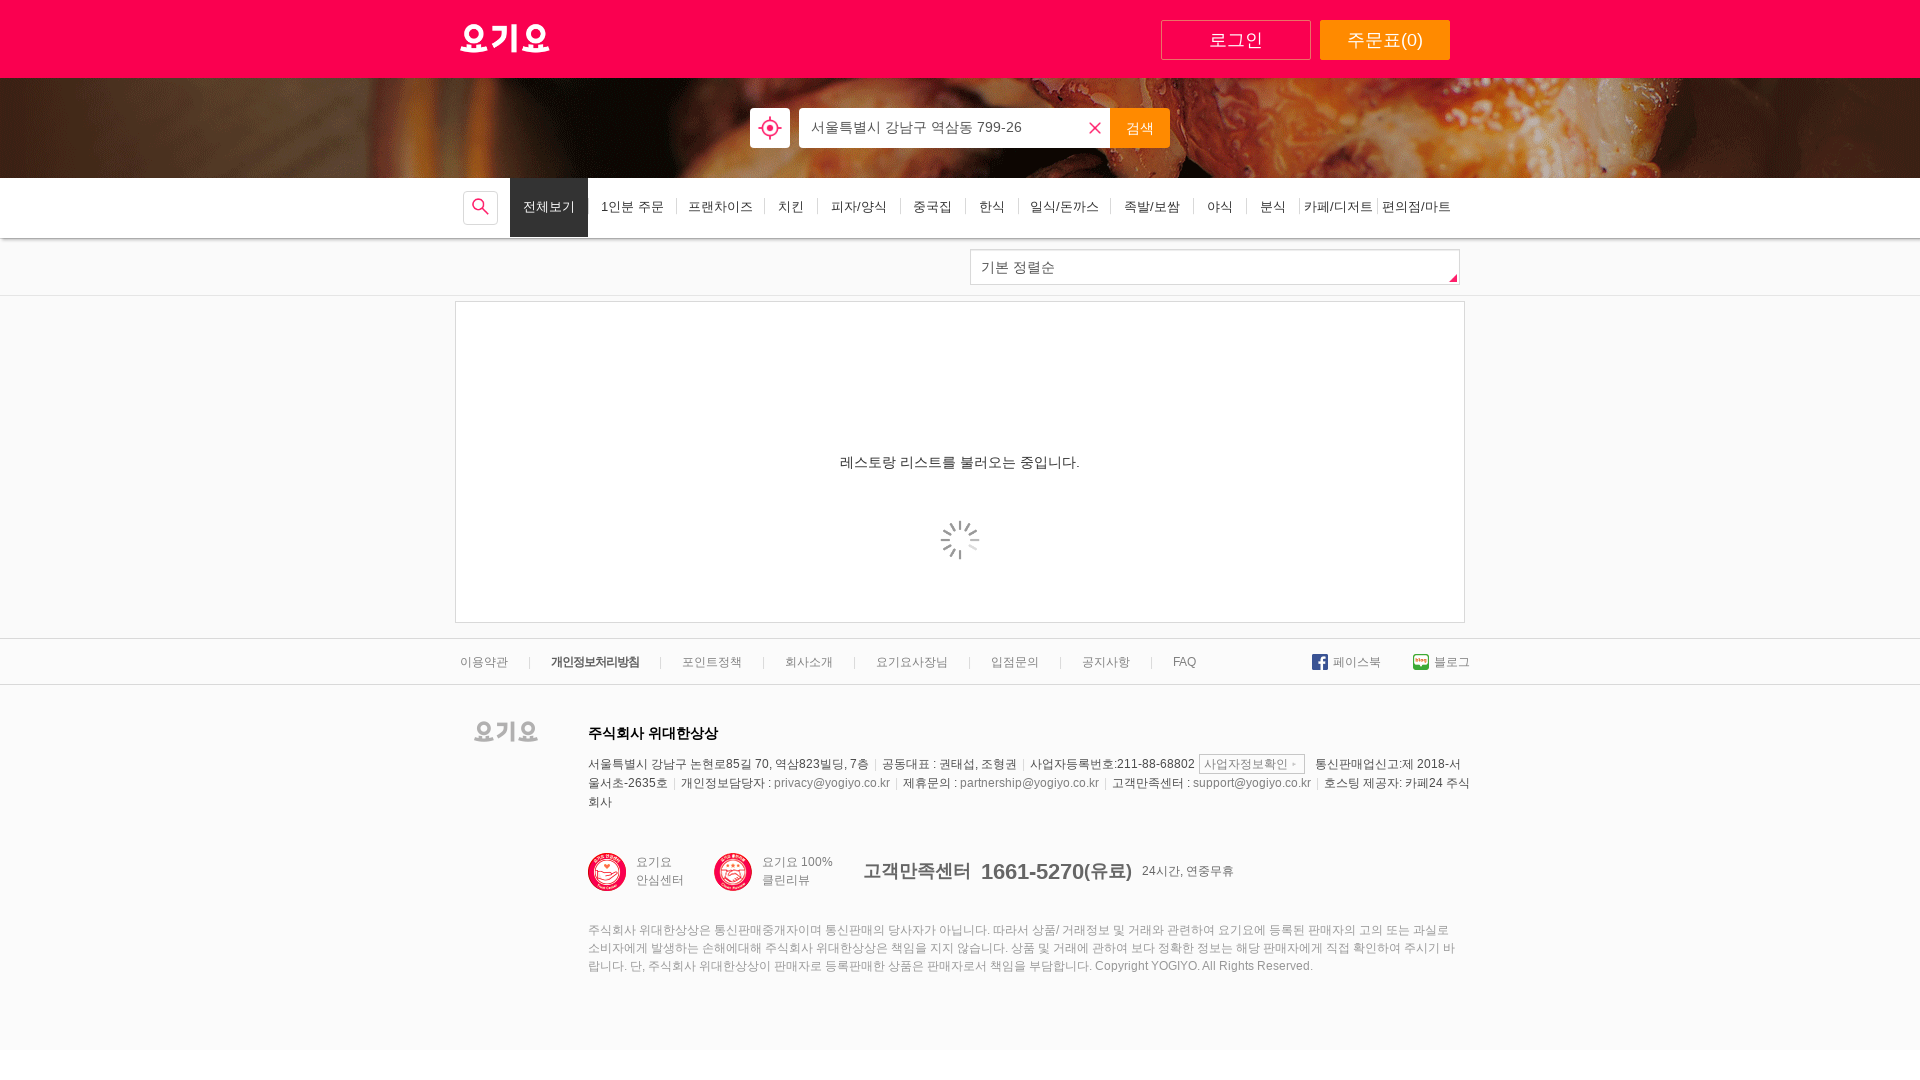

Food category section loaded
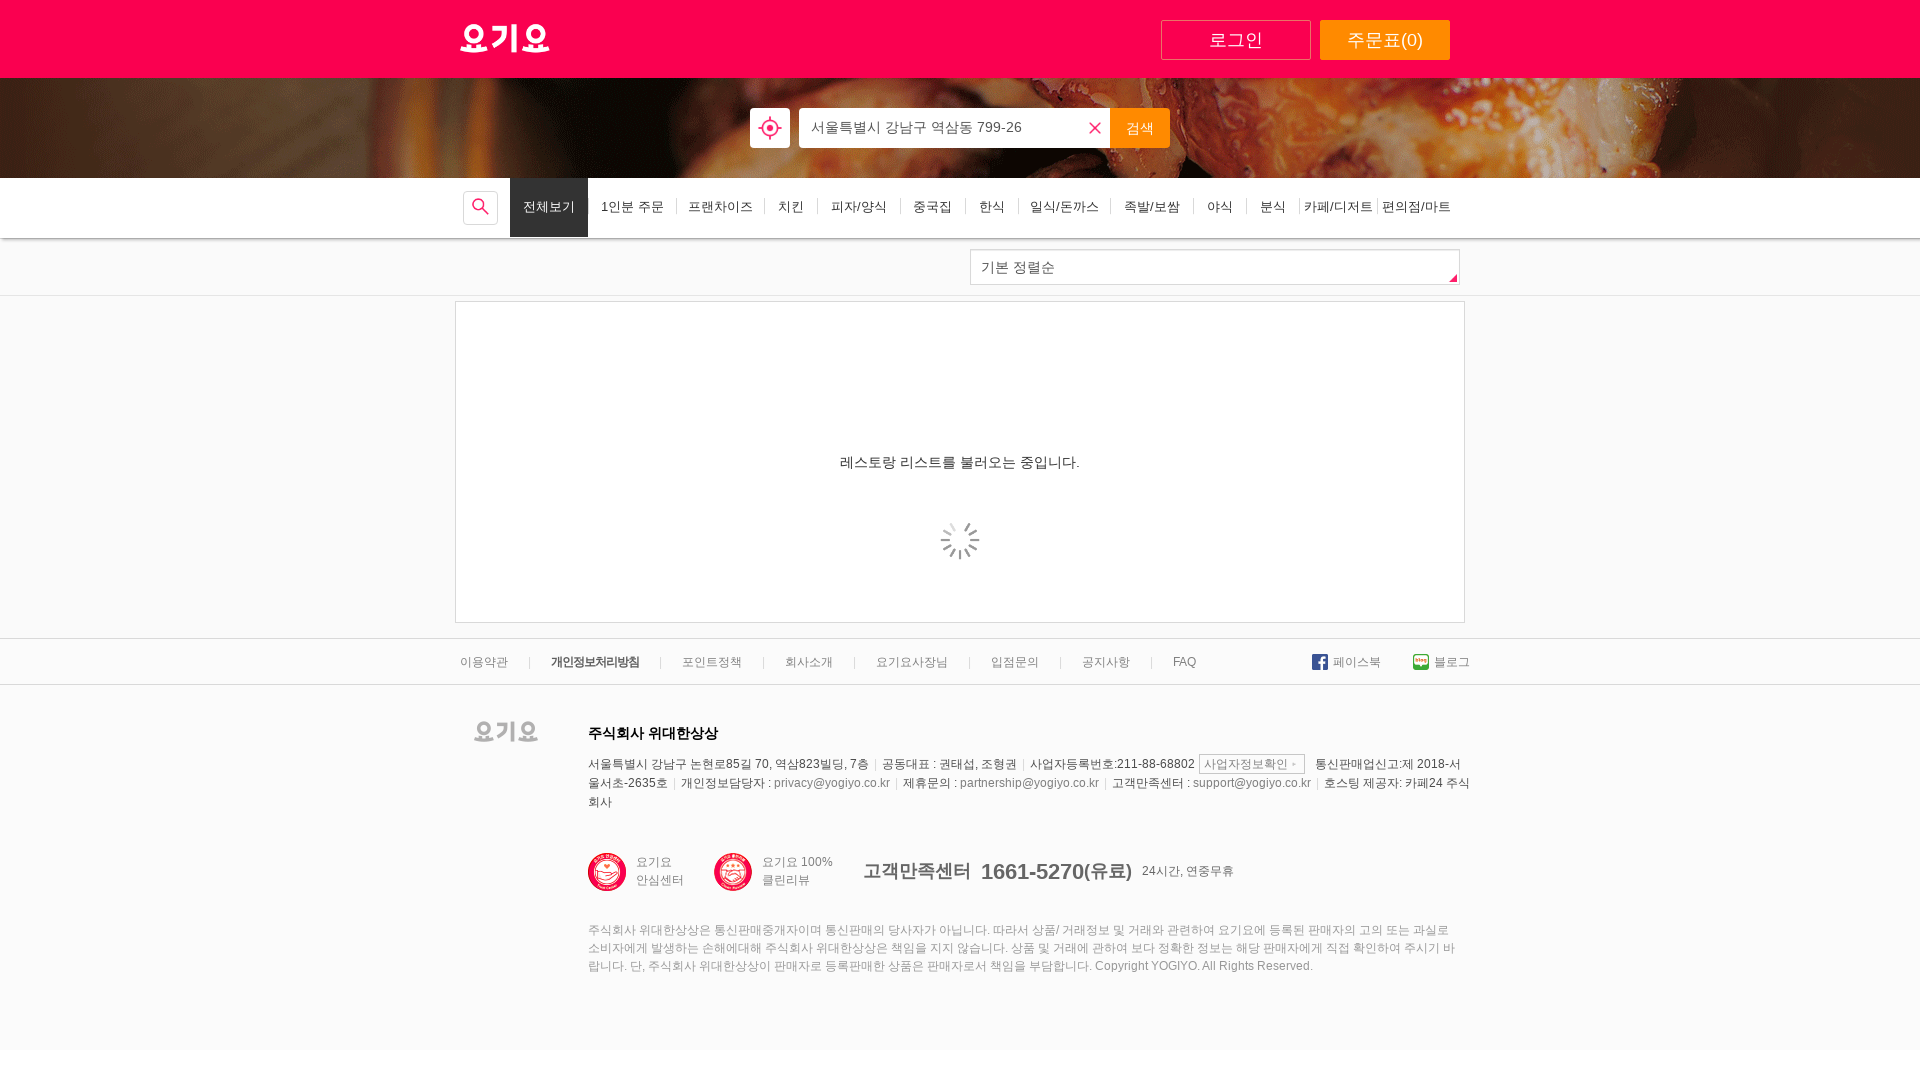

Clicked on category/all restaurants link at (480, 208) on xpath=//*[@id="category"]/ul/li[1]/a
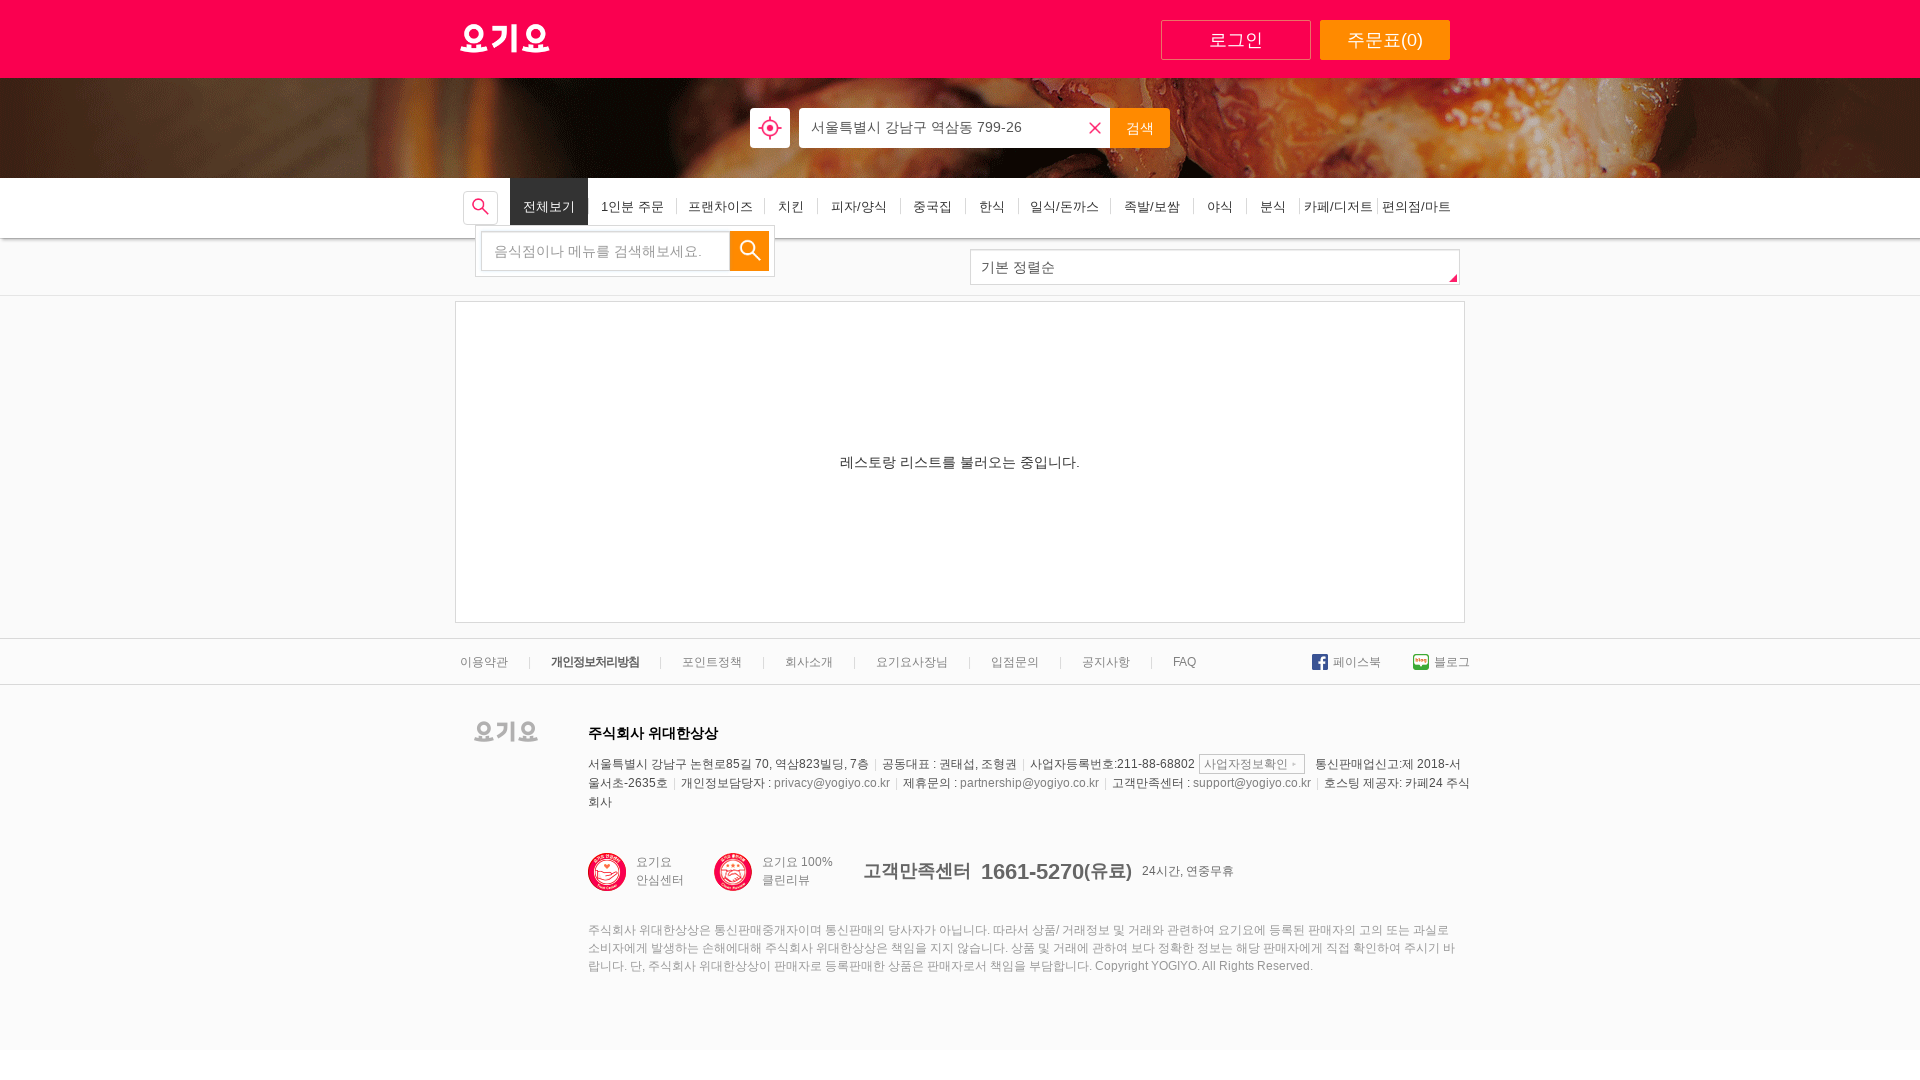

Food search input field loaded
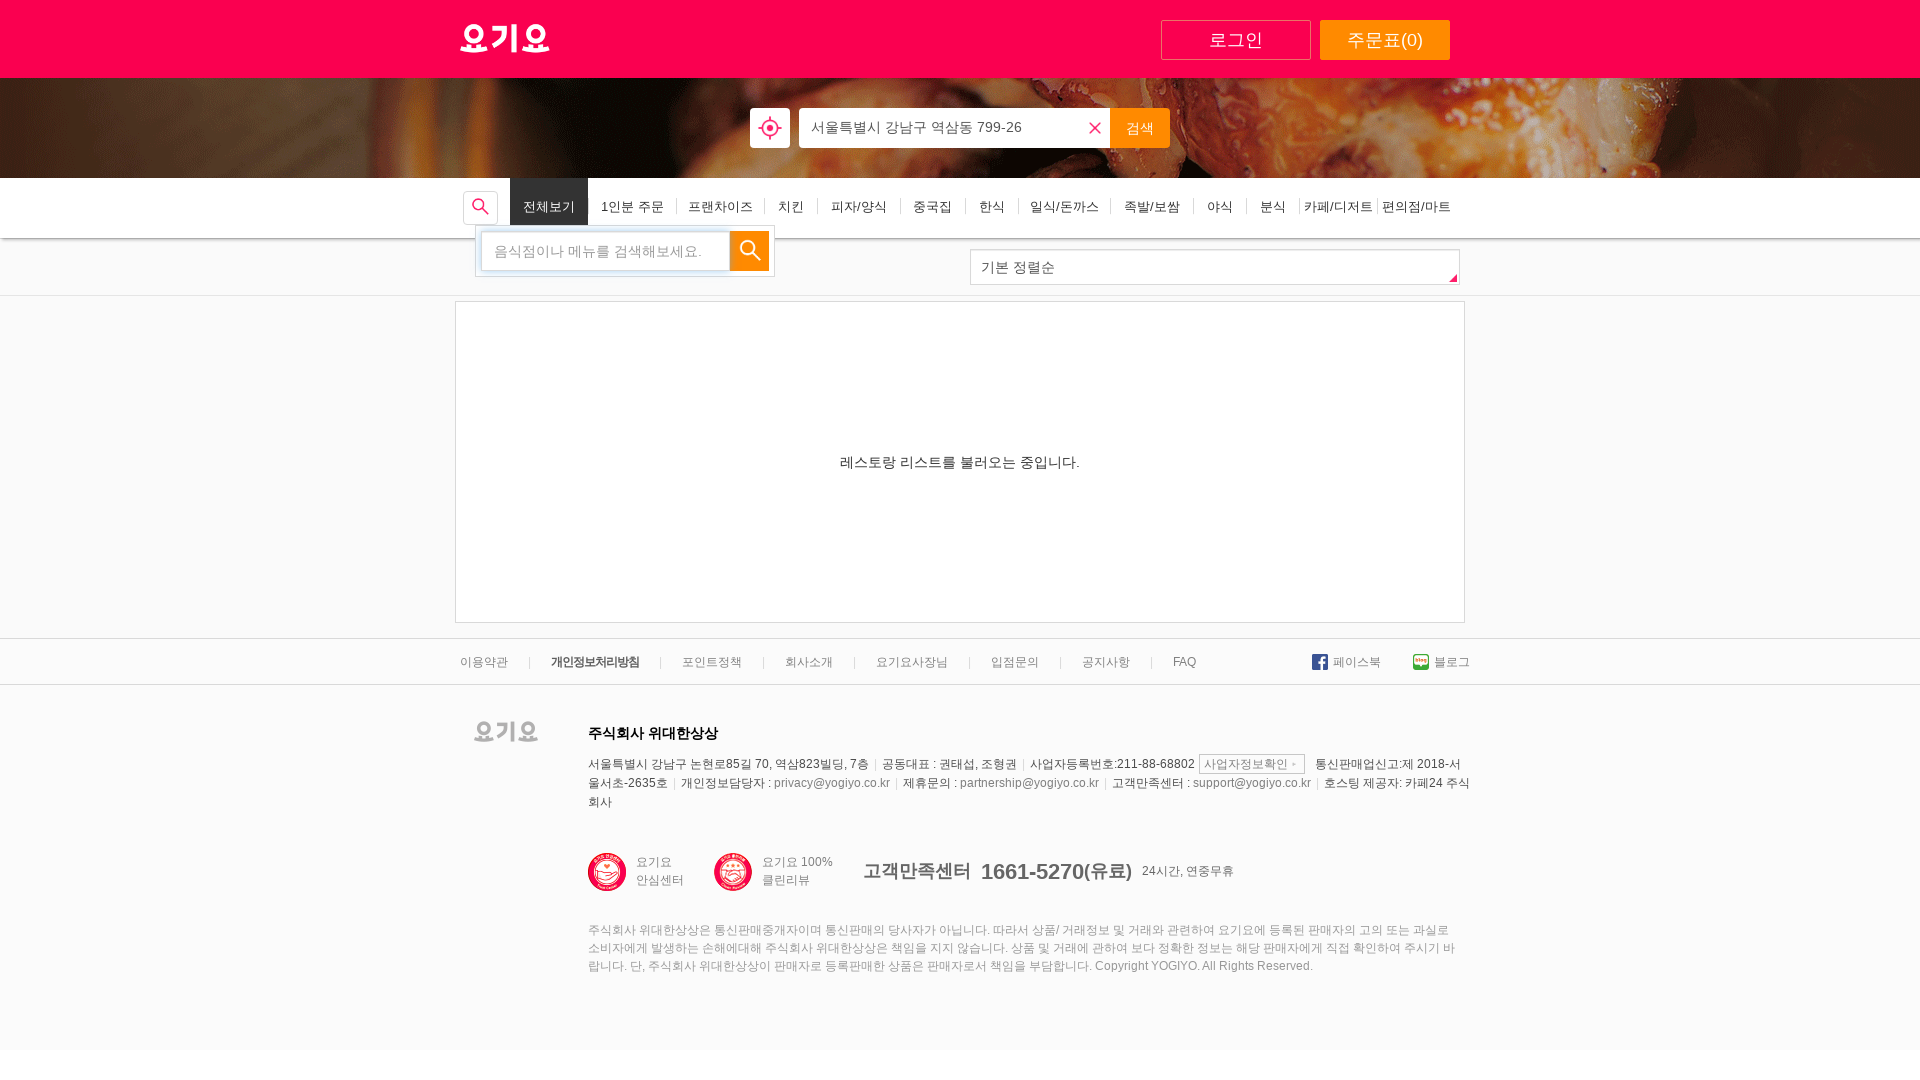

Filled food search input with '치킨' (chicken) on xpath=//*[@id="category"]/ul/li[15]/form/div/input
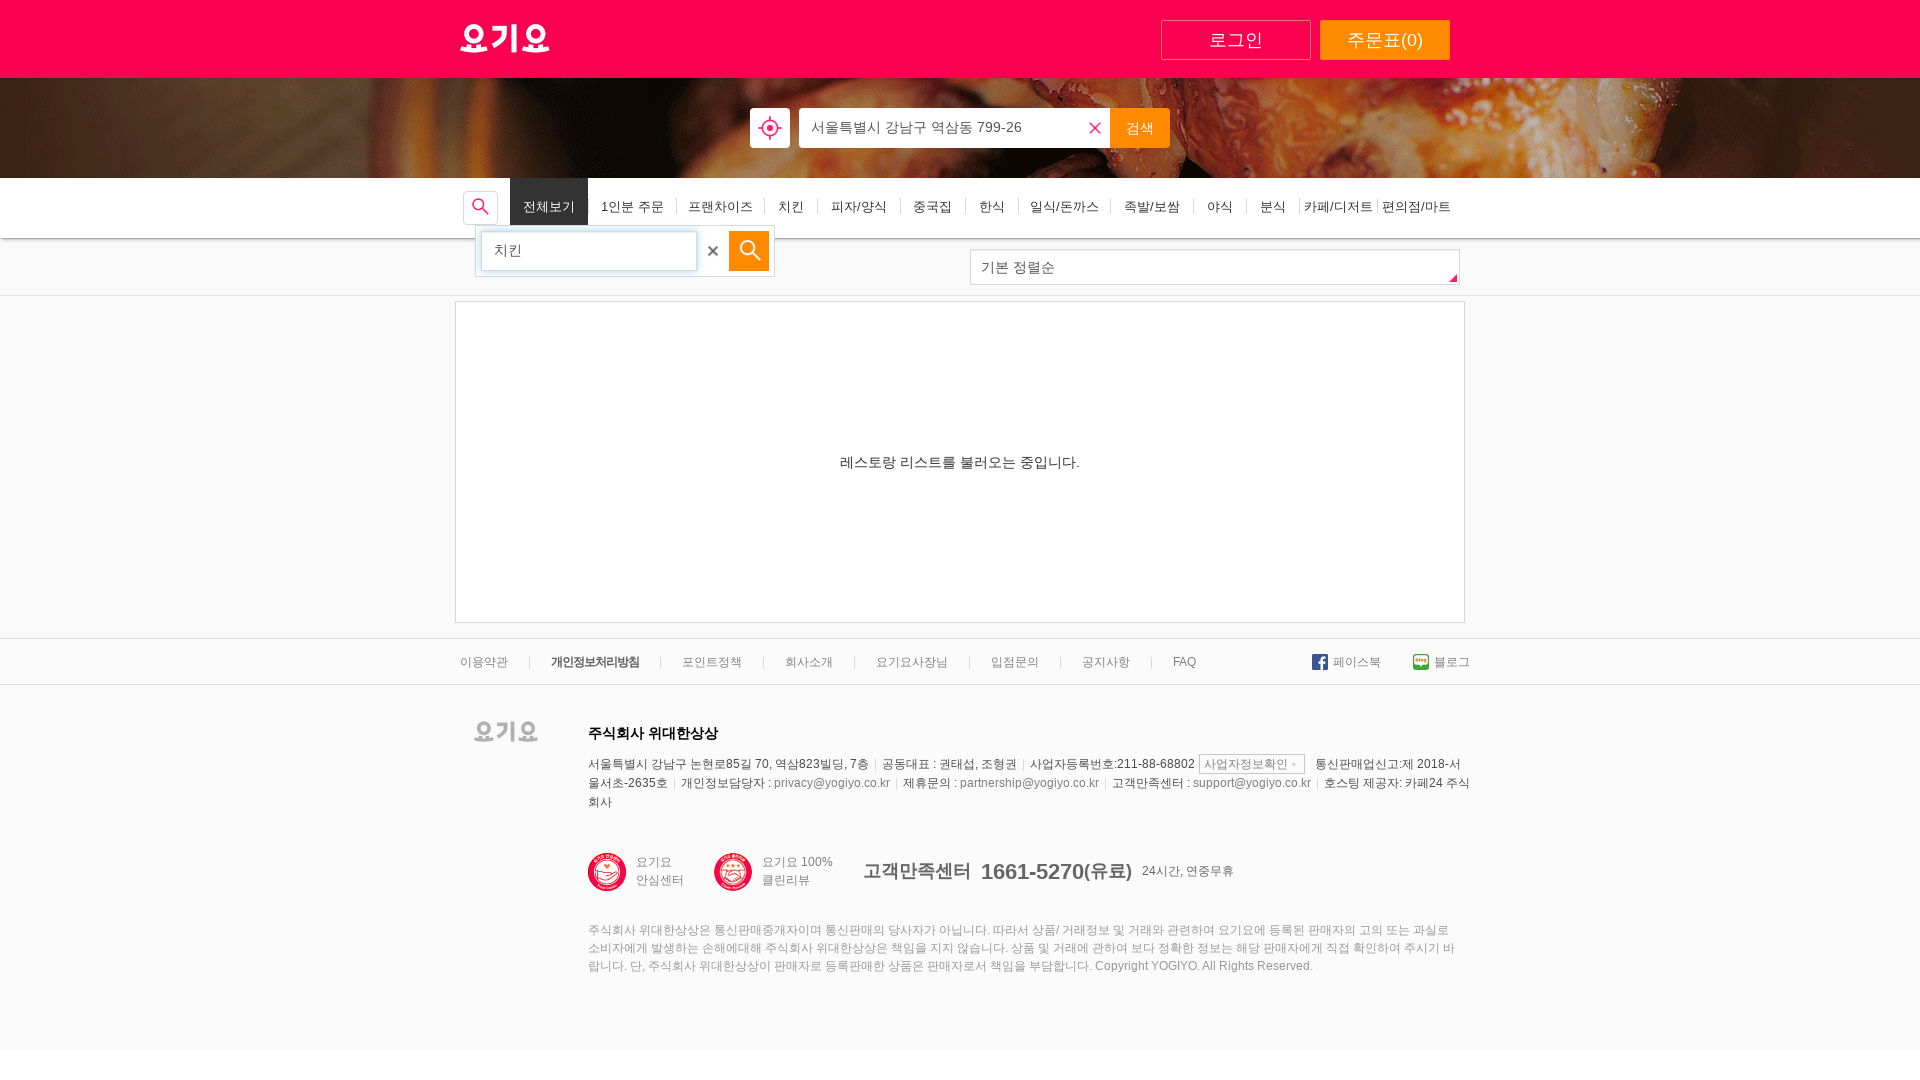

Clicked food search button to search for chicken restaurants at (749, 251) on xpath=//*[@id="category_search_button"]
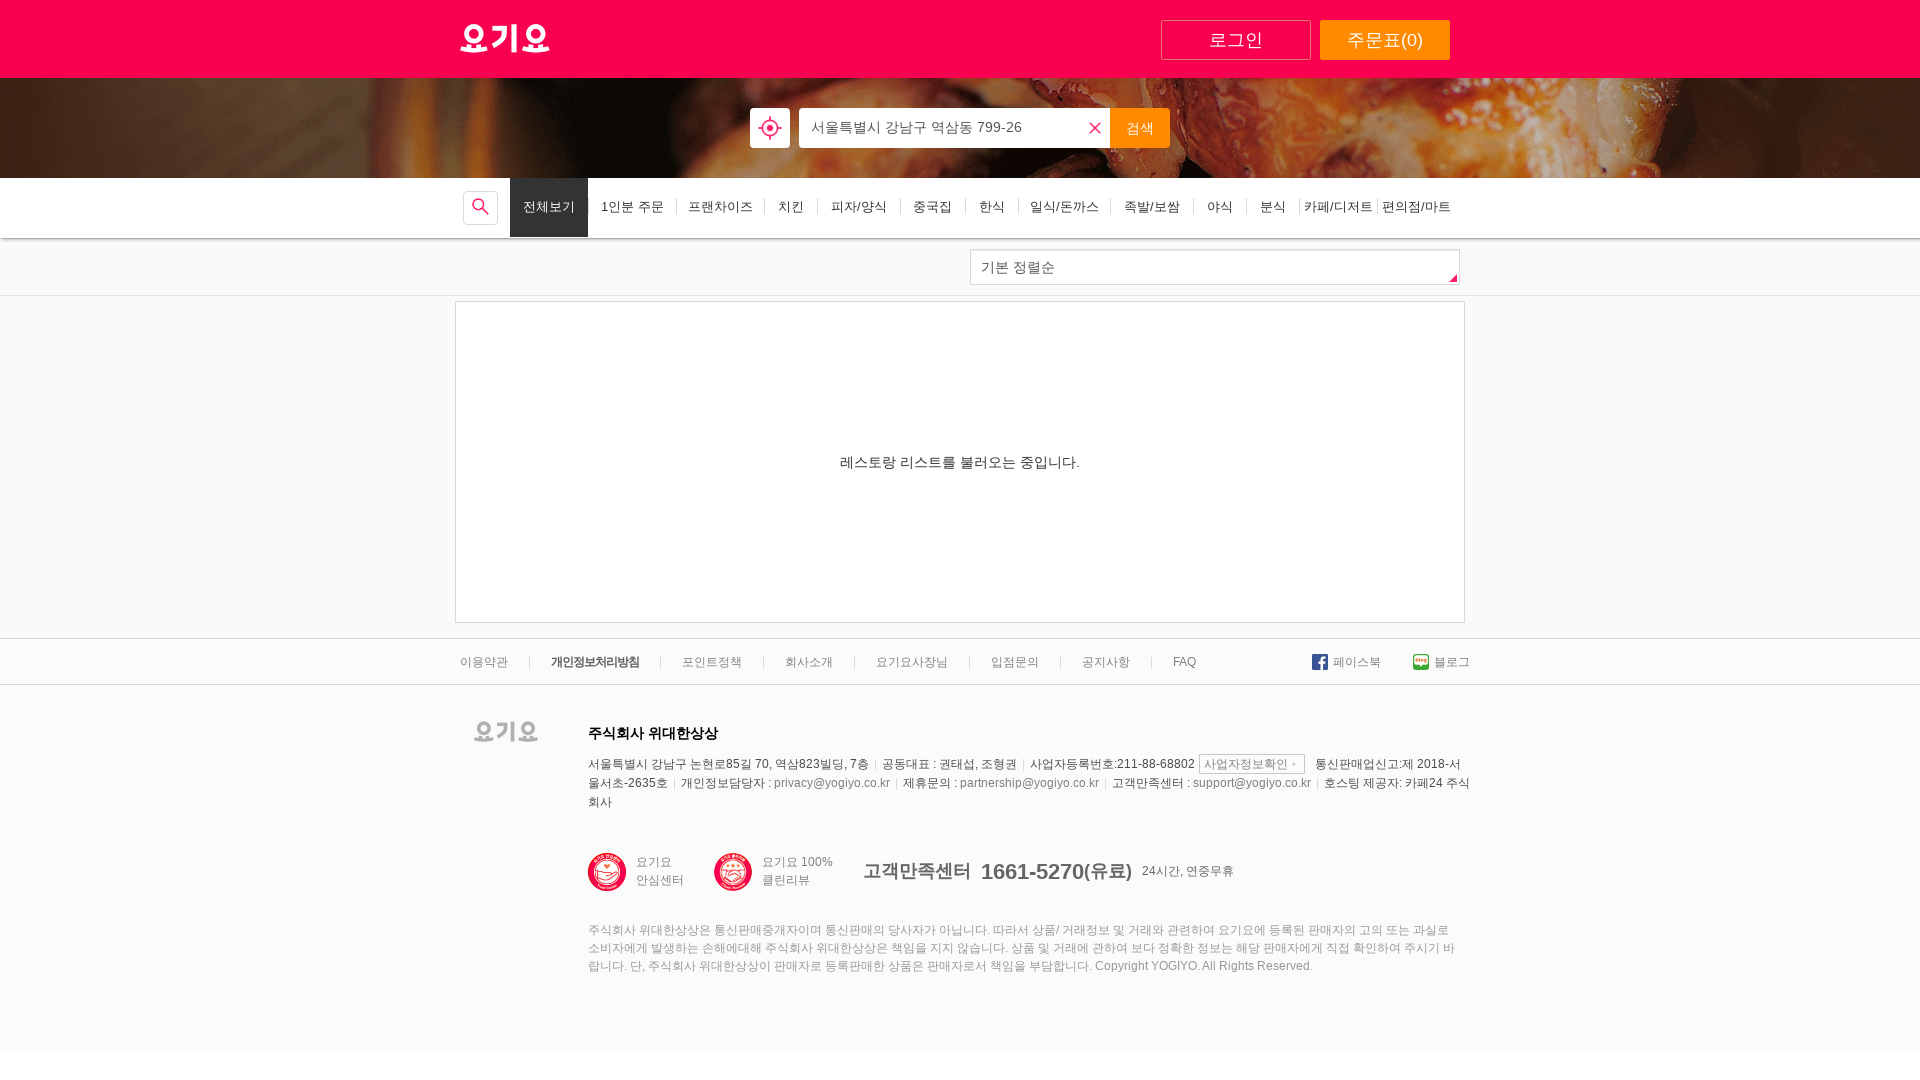

Restaurant search results loaded
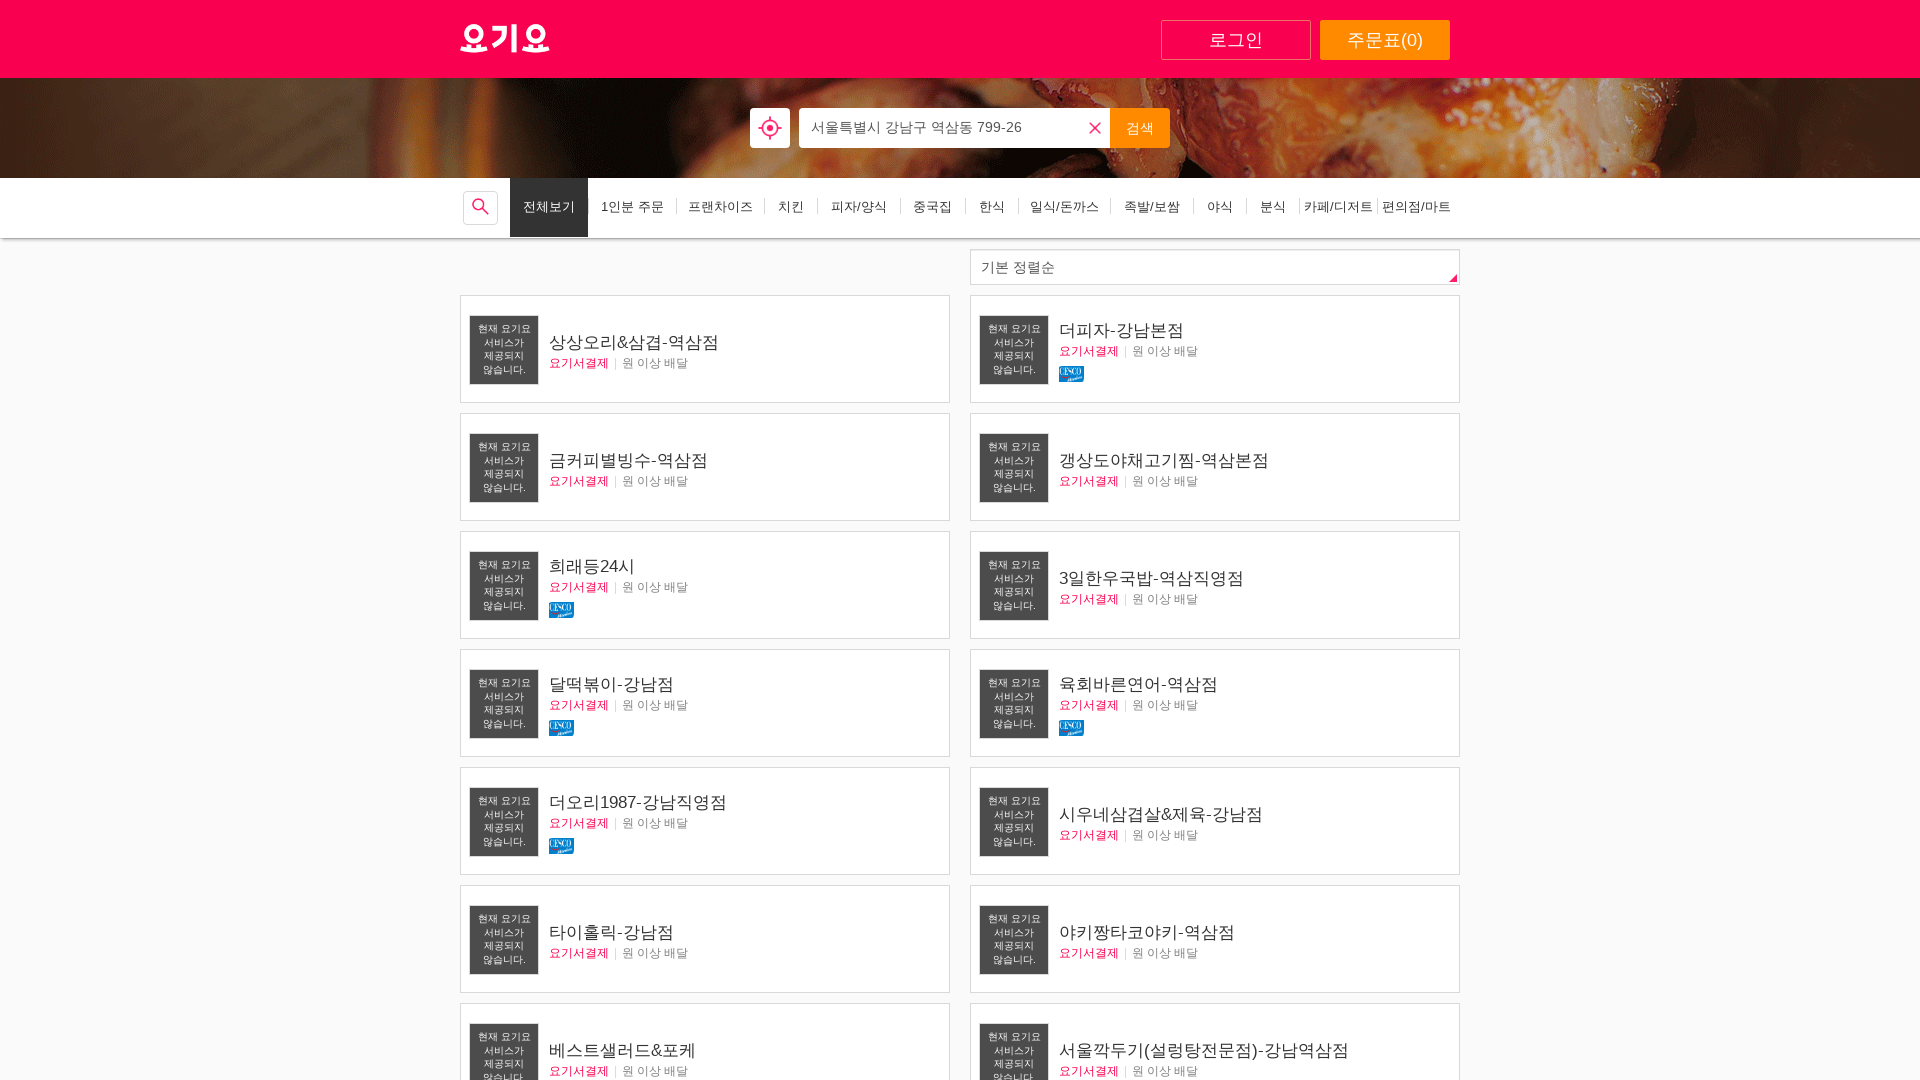

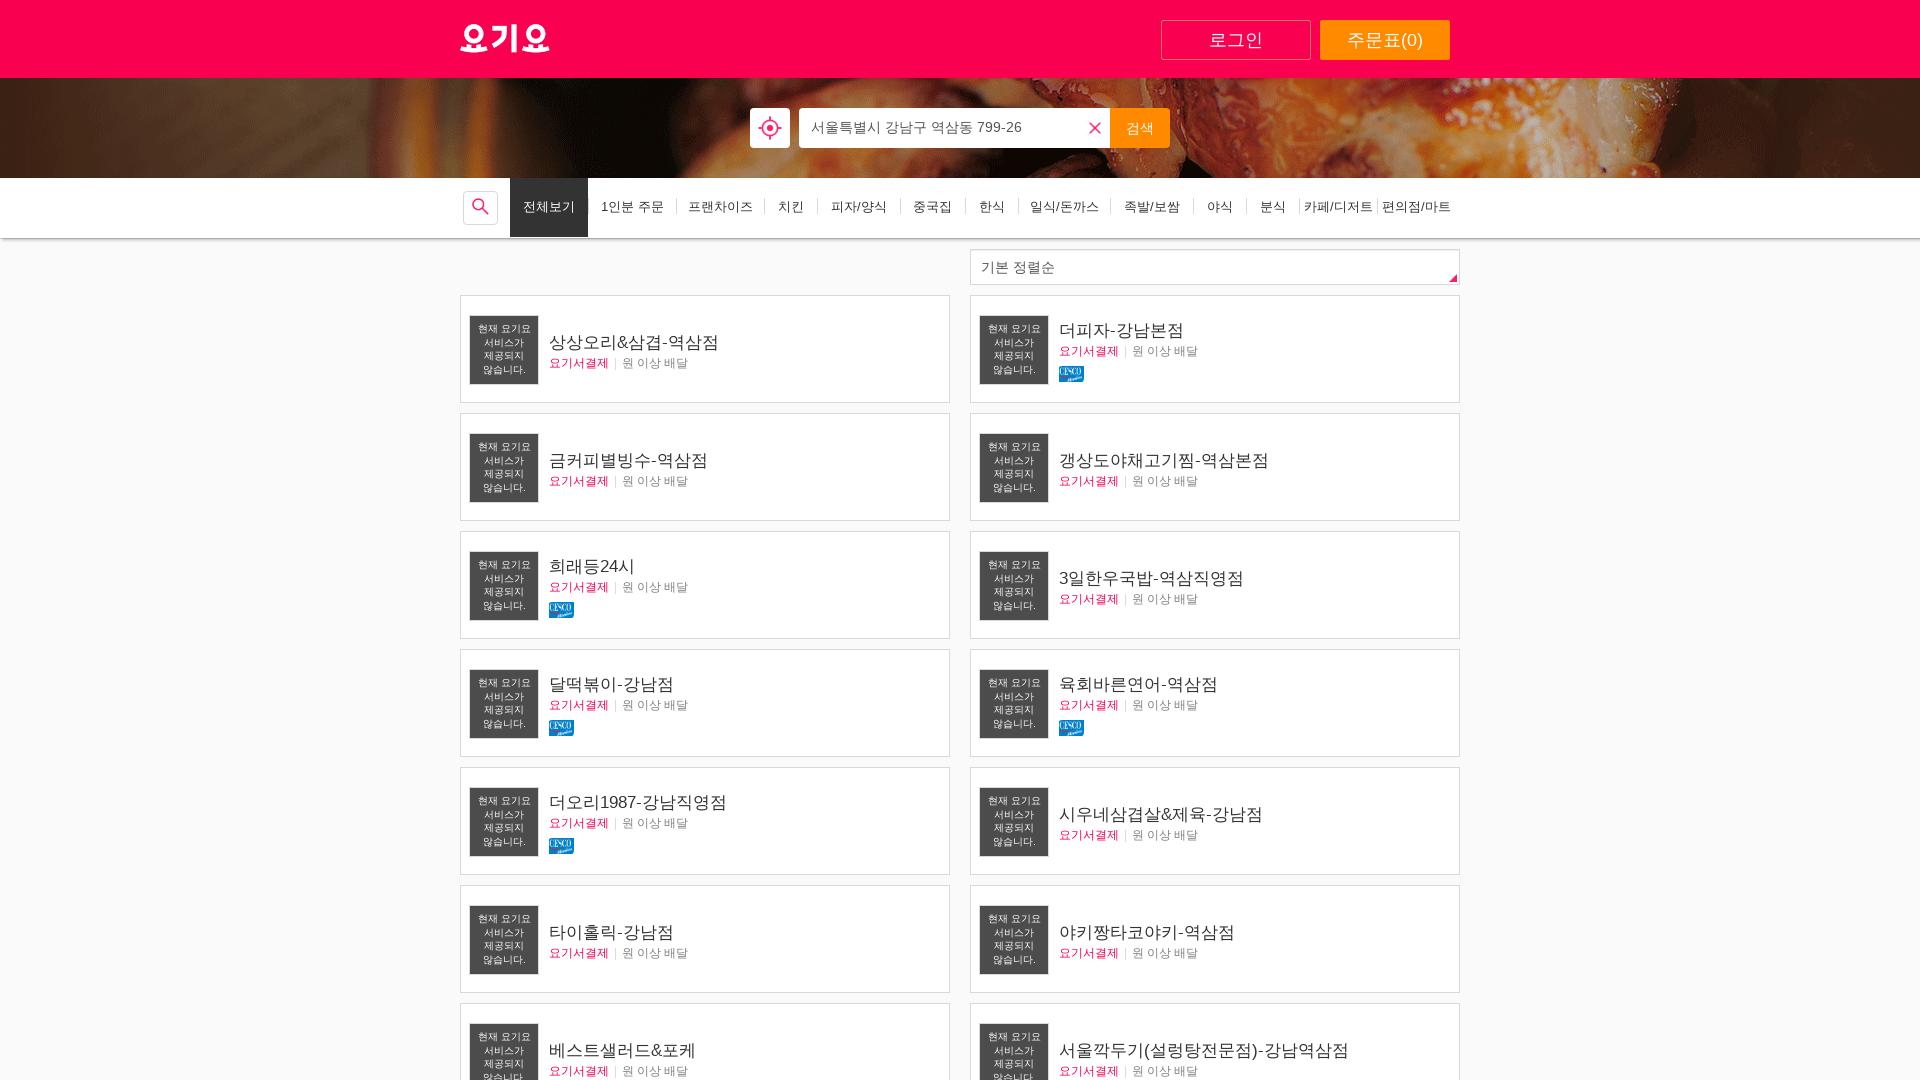